Tests JavaScript prompt box by clicking a button that triggers a prompt dialog, entering text, accepting it, and verifying the entered text appears in the result

Starting URL: https://the-internet.herokuapp.com/

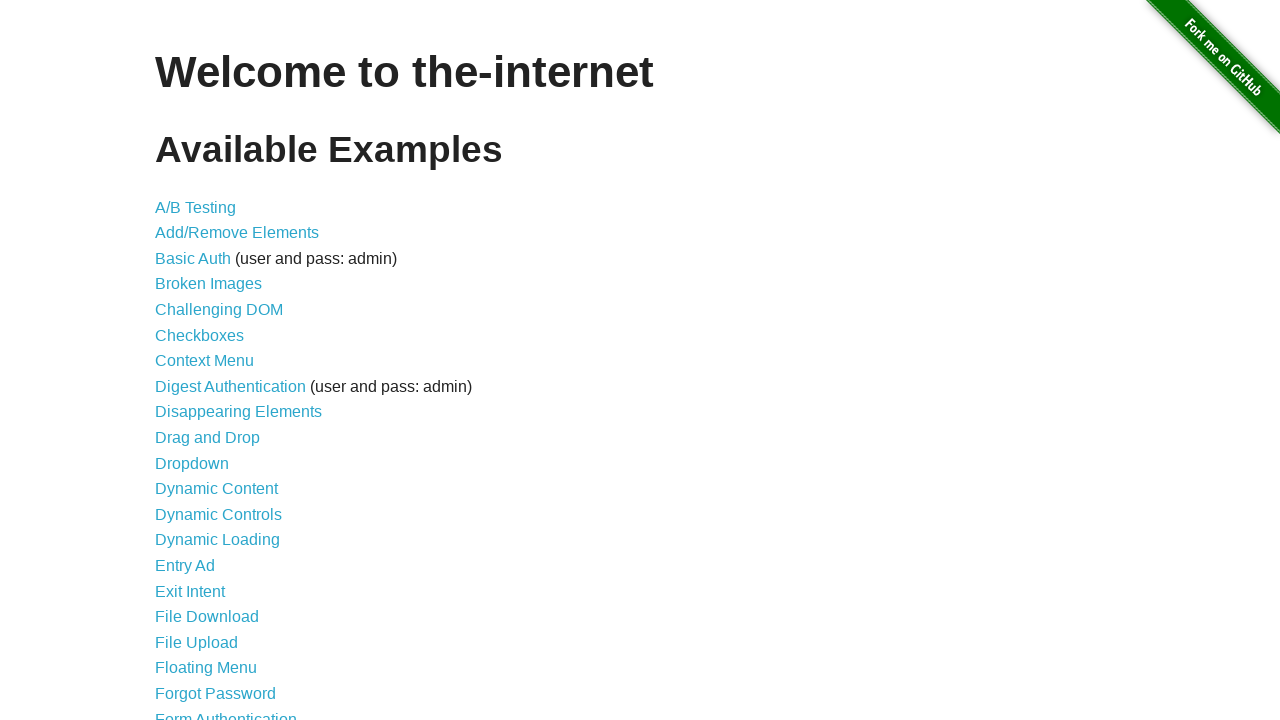

Clicked on JavaScript Alerts link at (214, 361) on text=JavaScript Alerts
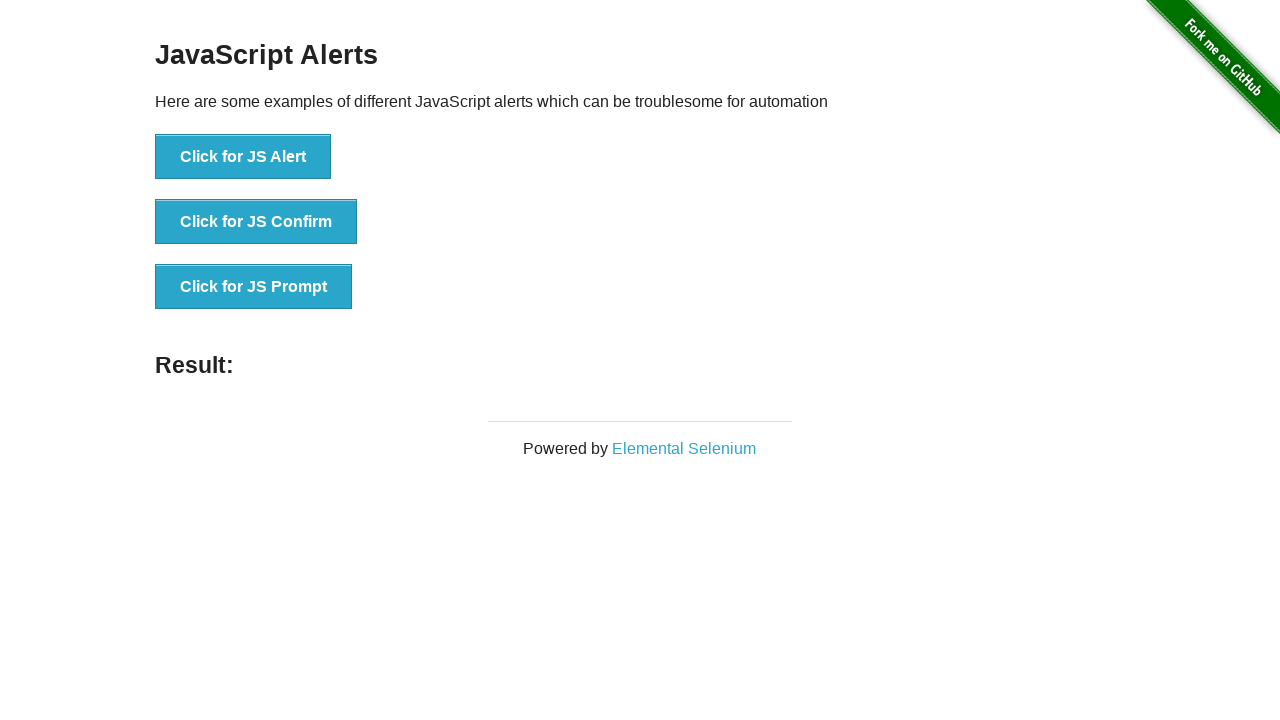

Navigated to JavaScript Alerts page
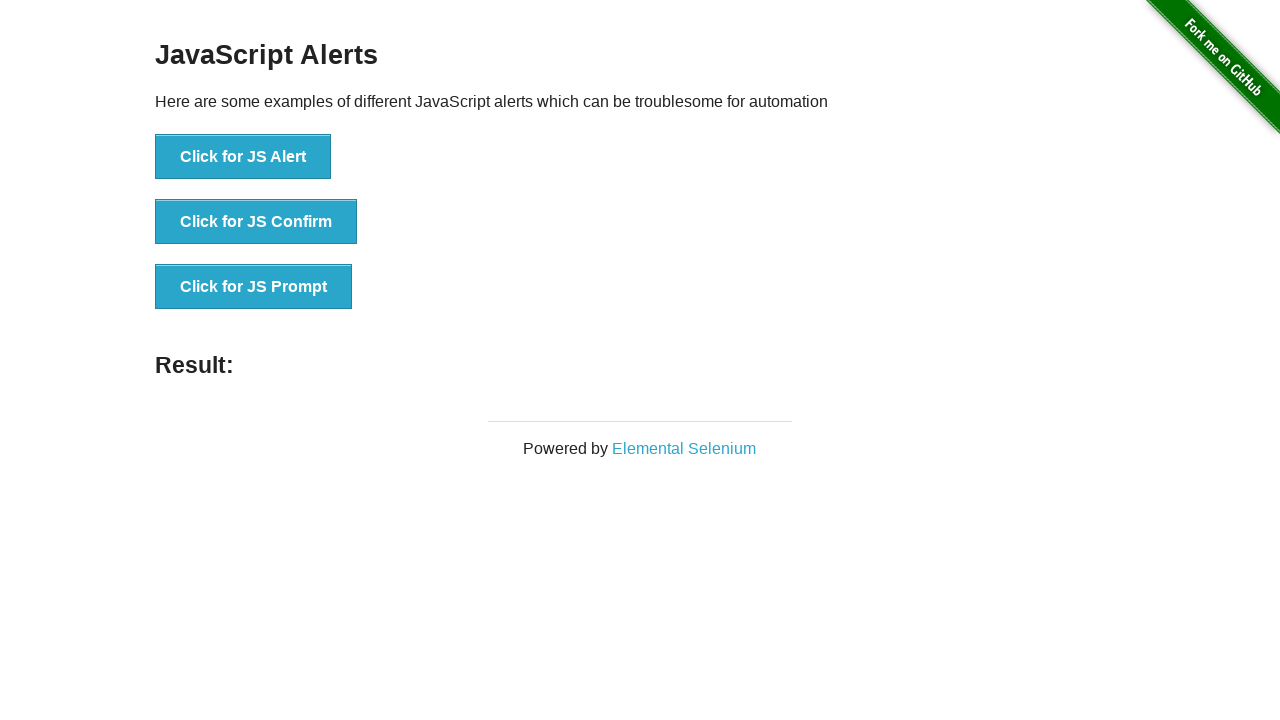

Page loaded and example section is visible
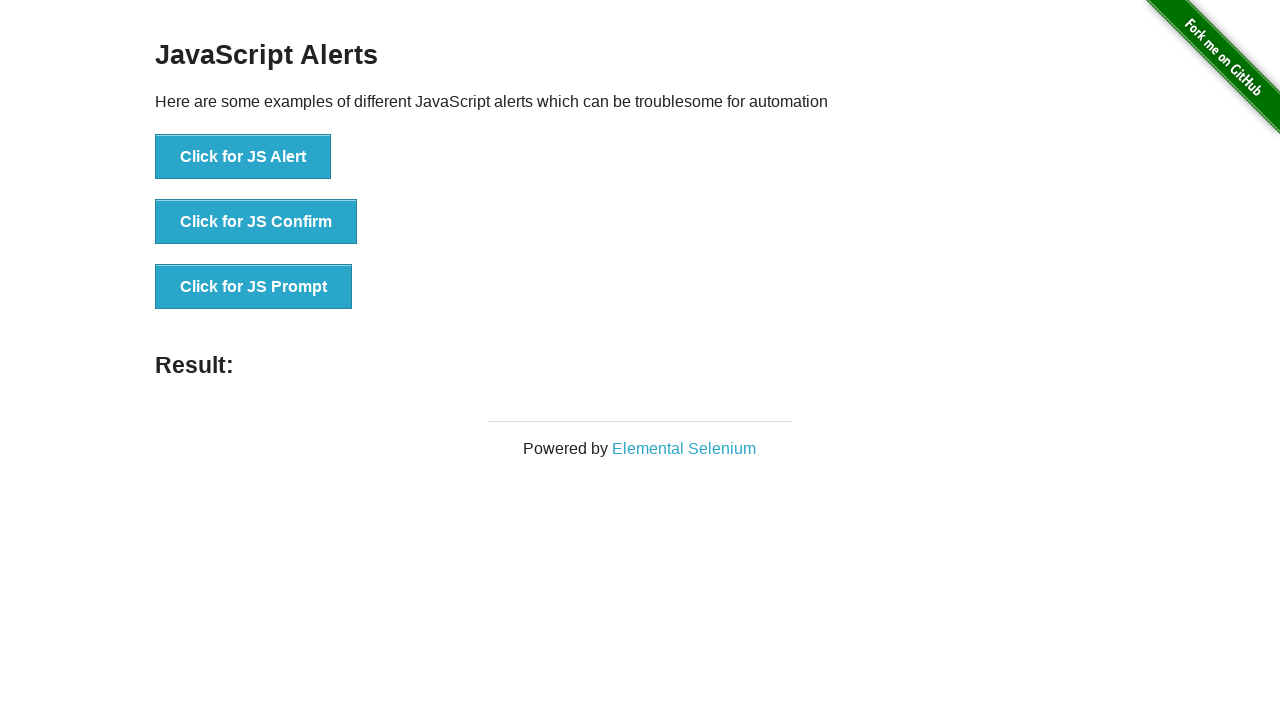

Set up dialog handler to accept prompts with text 'test'
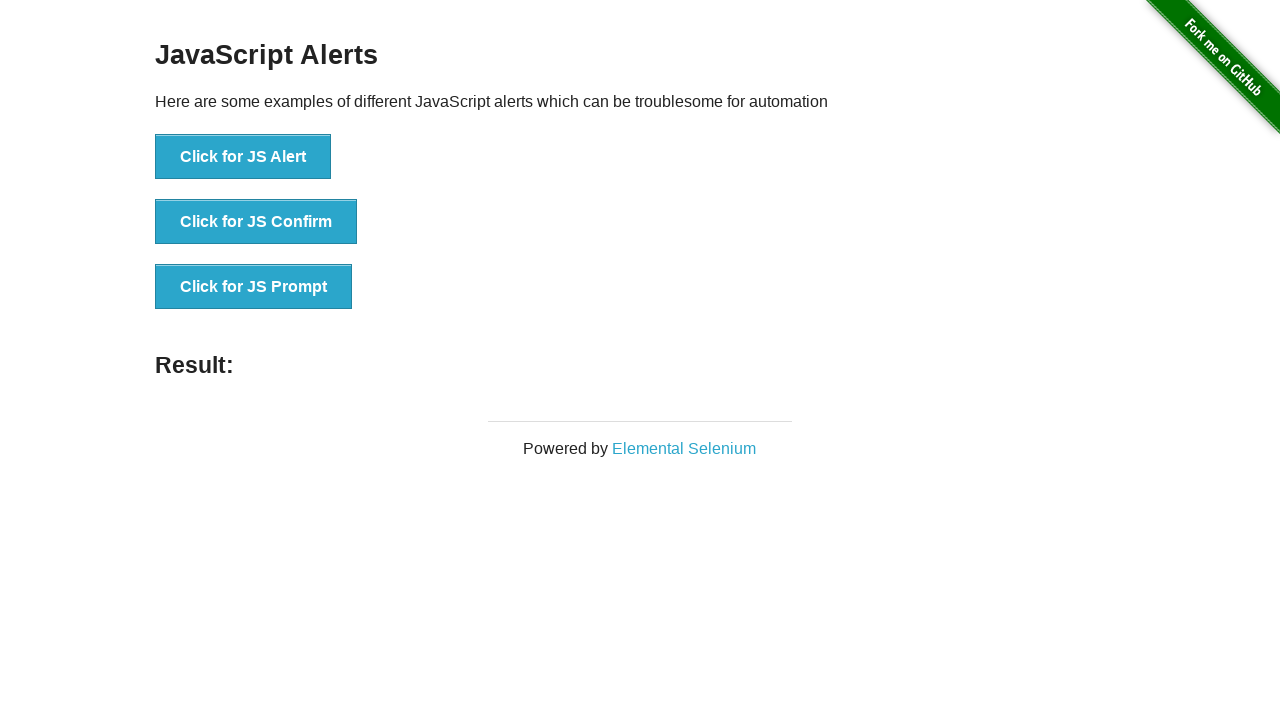

Clicked the prompt button to trigger JavaScript prompt dialog at (254, 287) on xpath=//div[@class='example']/ul/li[3]/button
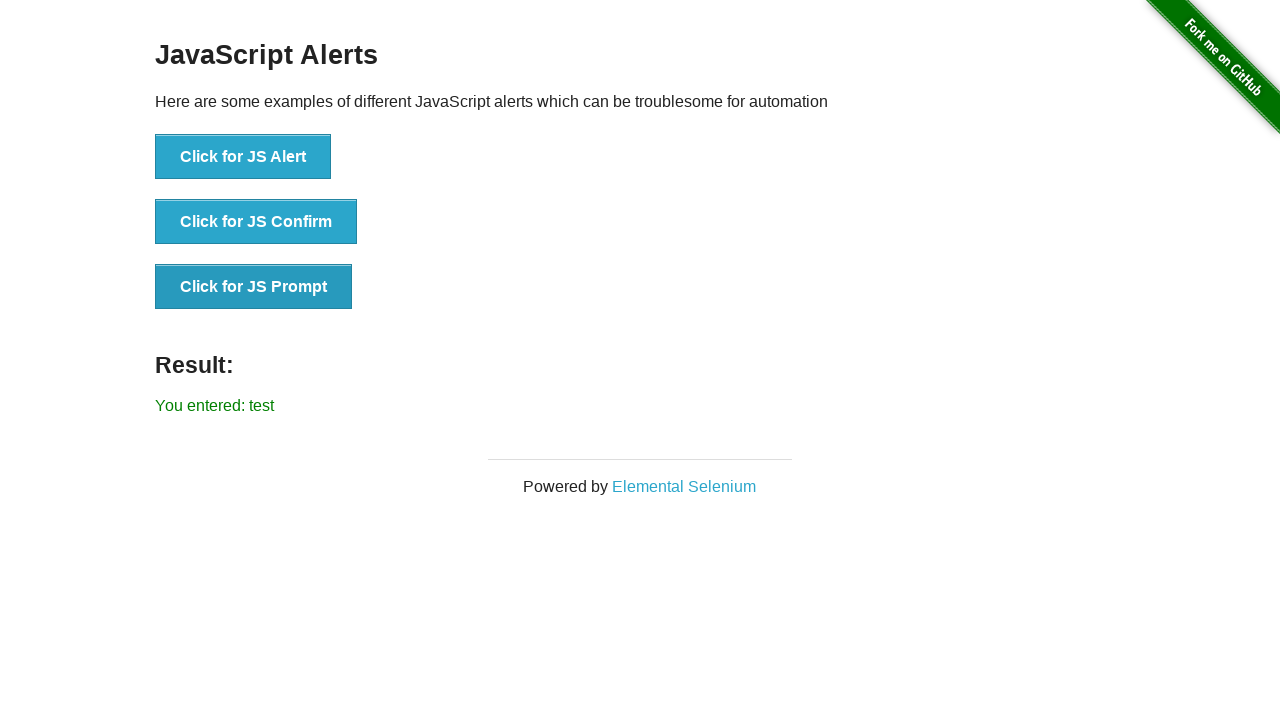

Result element is visible, prompt was accepted and text 'test' was entered
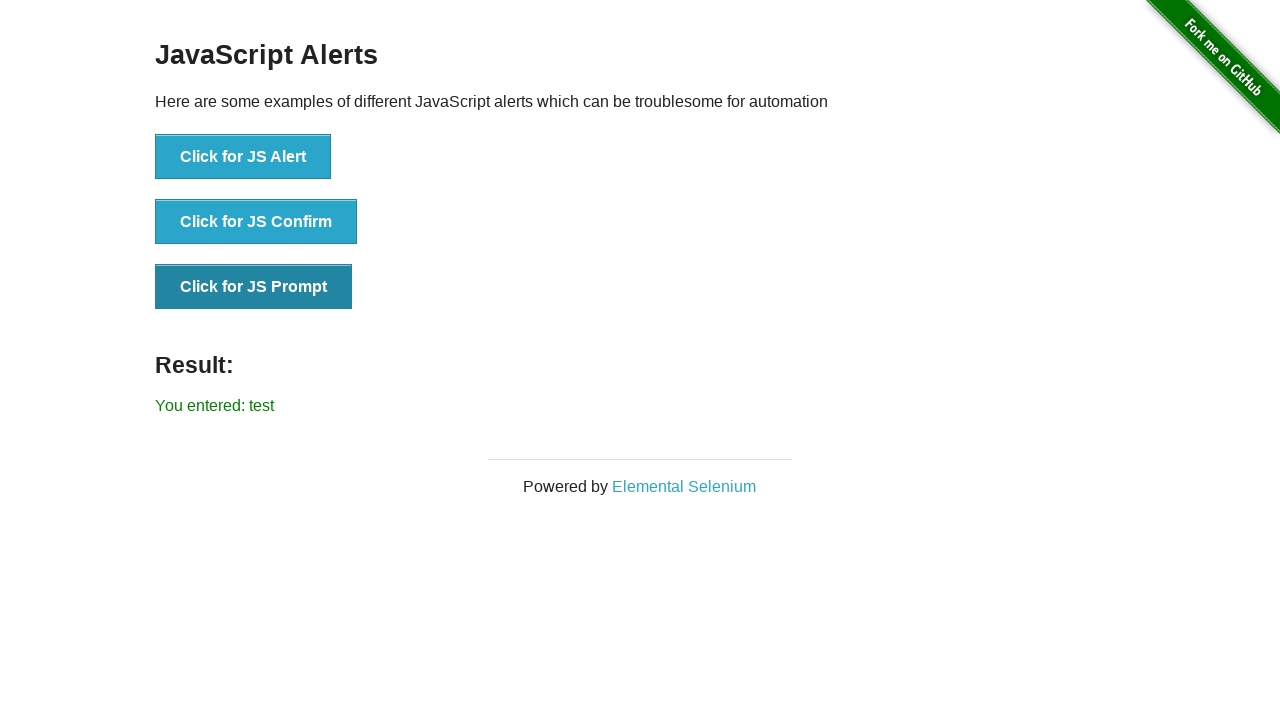

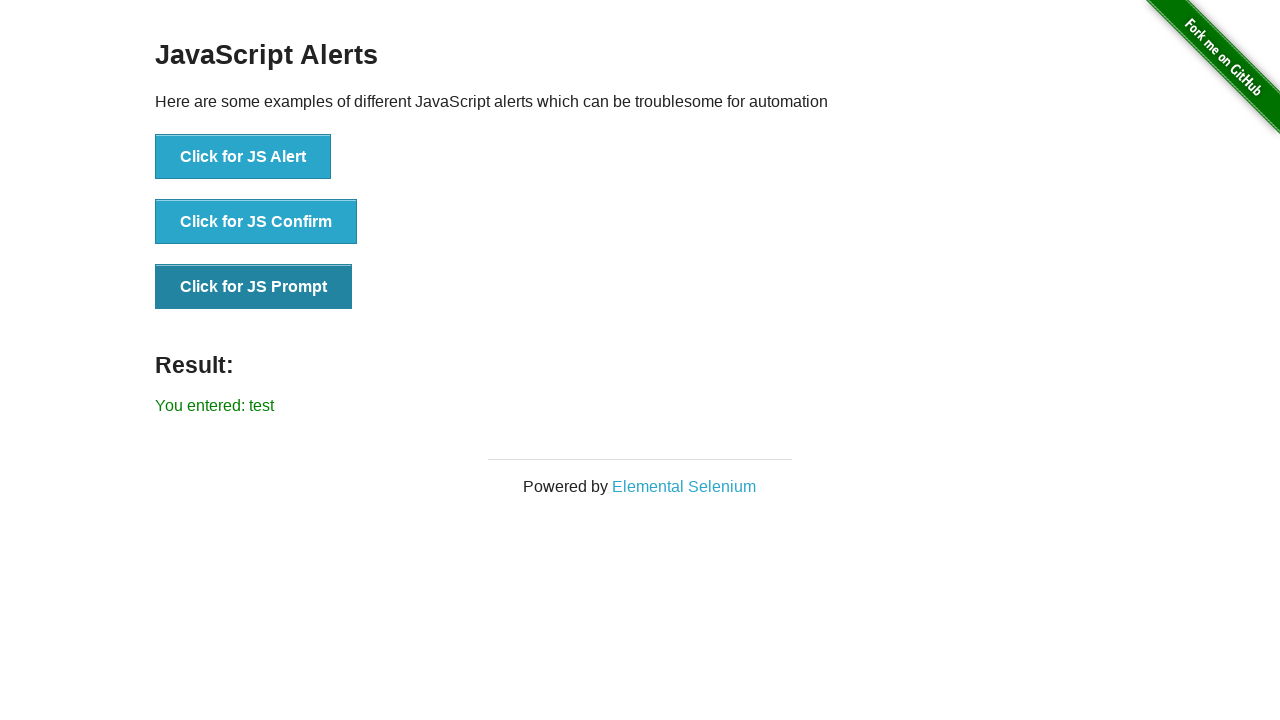